Tests jQuery UI droppable demo by performing a drag and drop operation within an iframe, then navigating to another section

Starting URL: https://jqueryui.com/droppable/

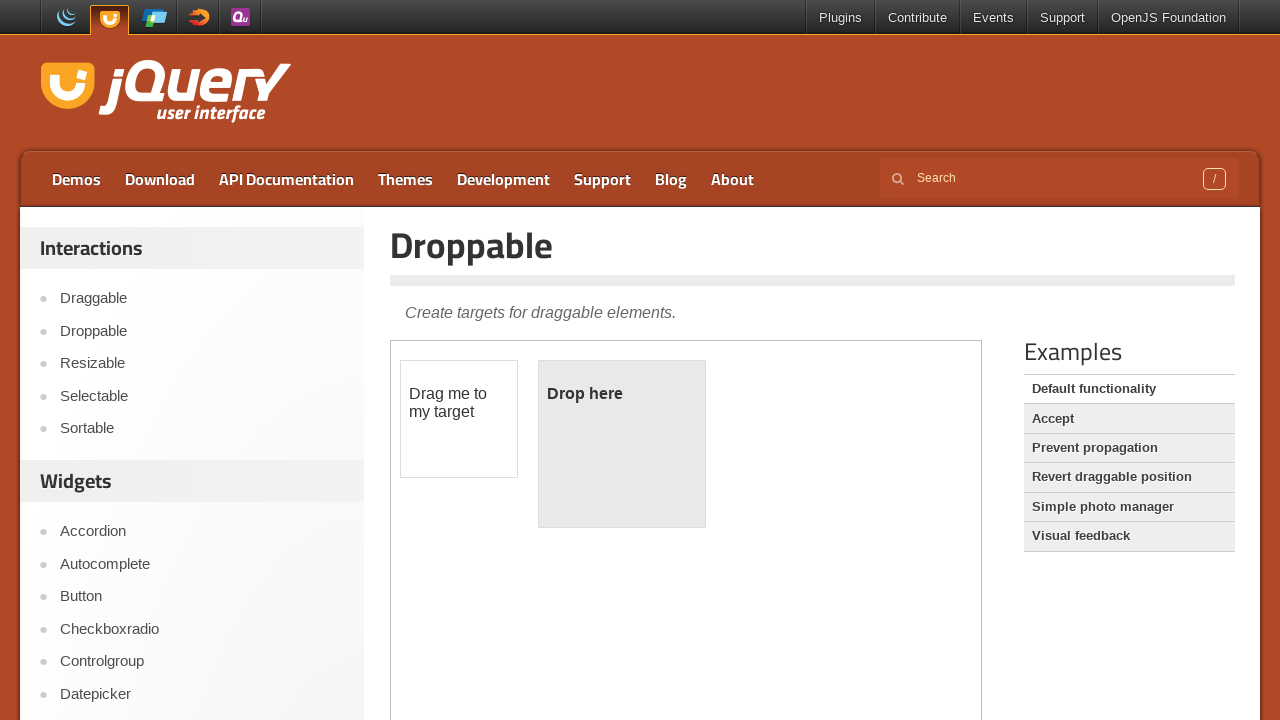

Located the demo iframe
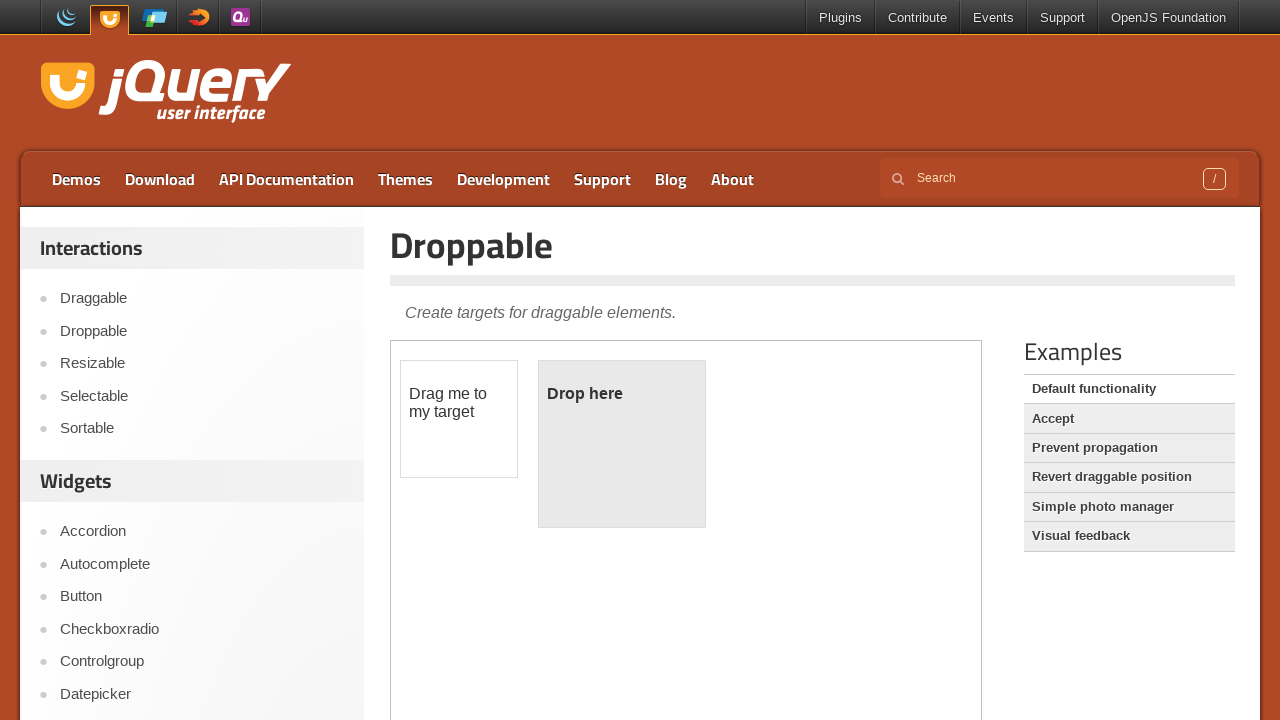

Located the draggable element within the iframe
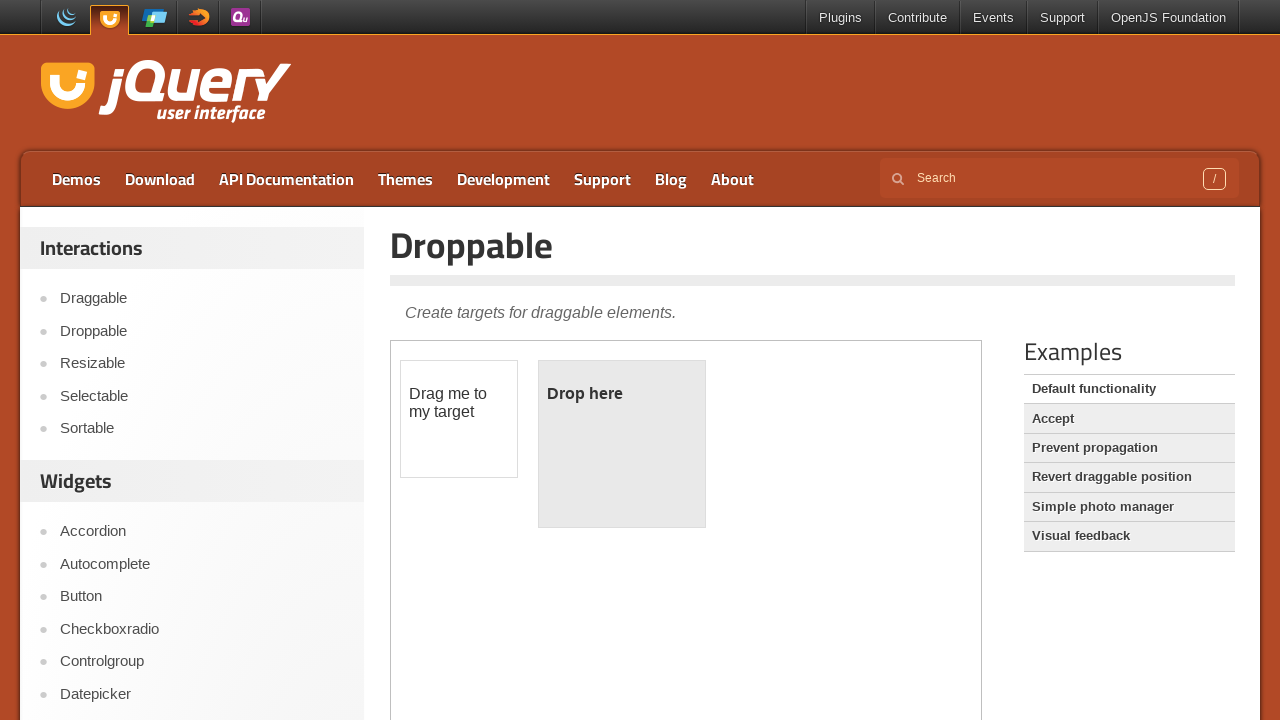

Located the droppable element within the iframe
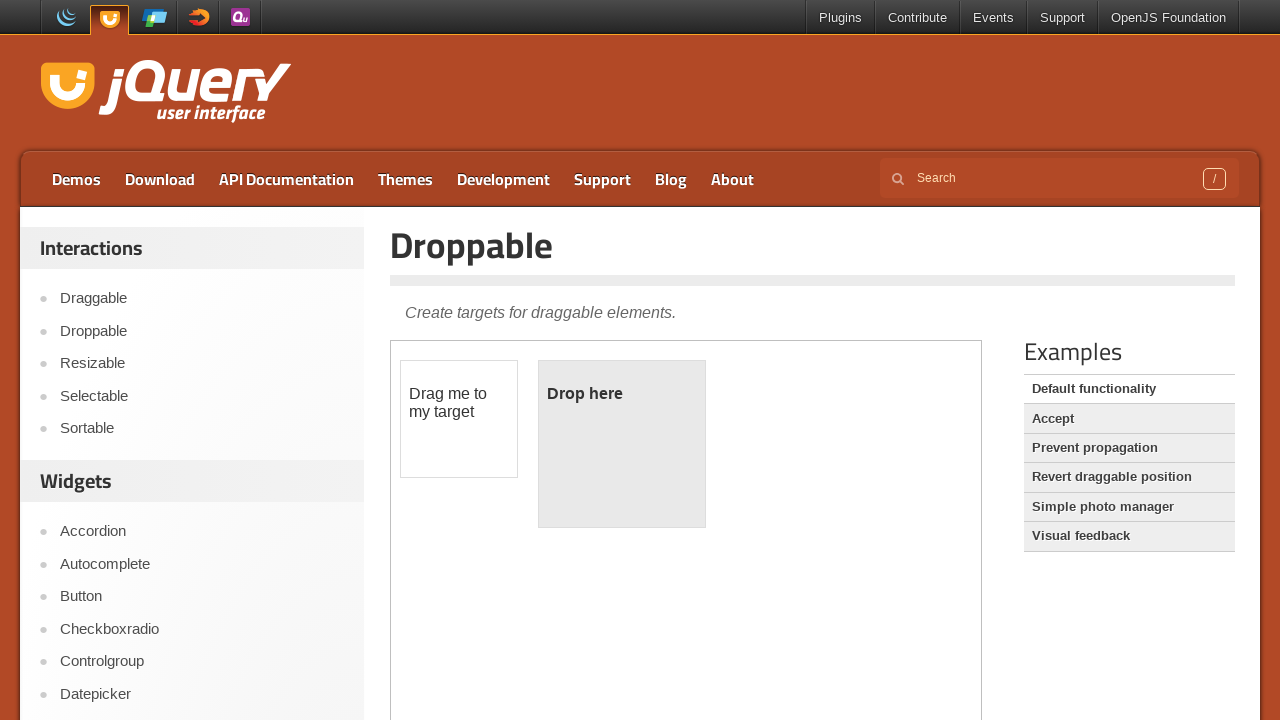

Performed drag and drop operation from draggable to droppable element at (622, 444)
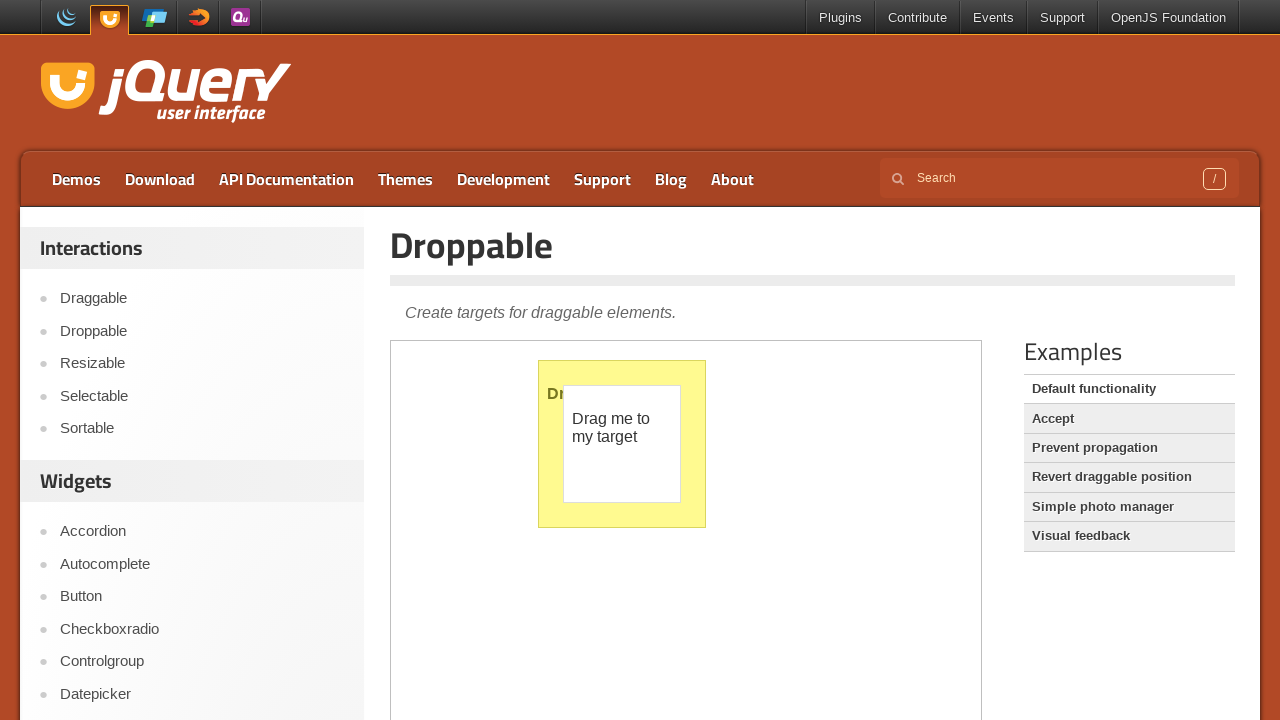

Clicked on the next demo link to navigate to another section at (1129, 419) on xpath=.//*[@id='content']/div[1]/ul/li[2]/a
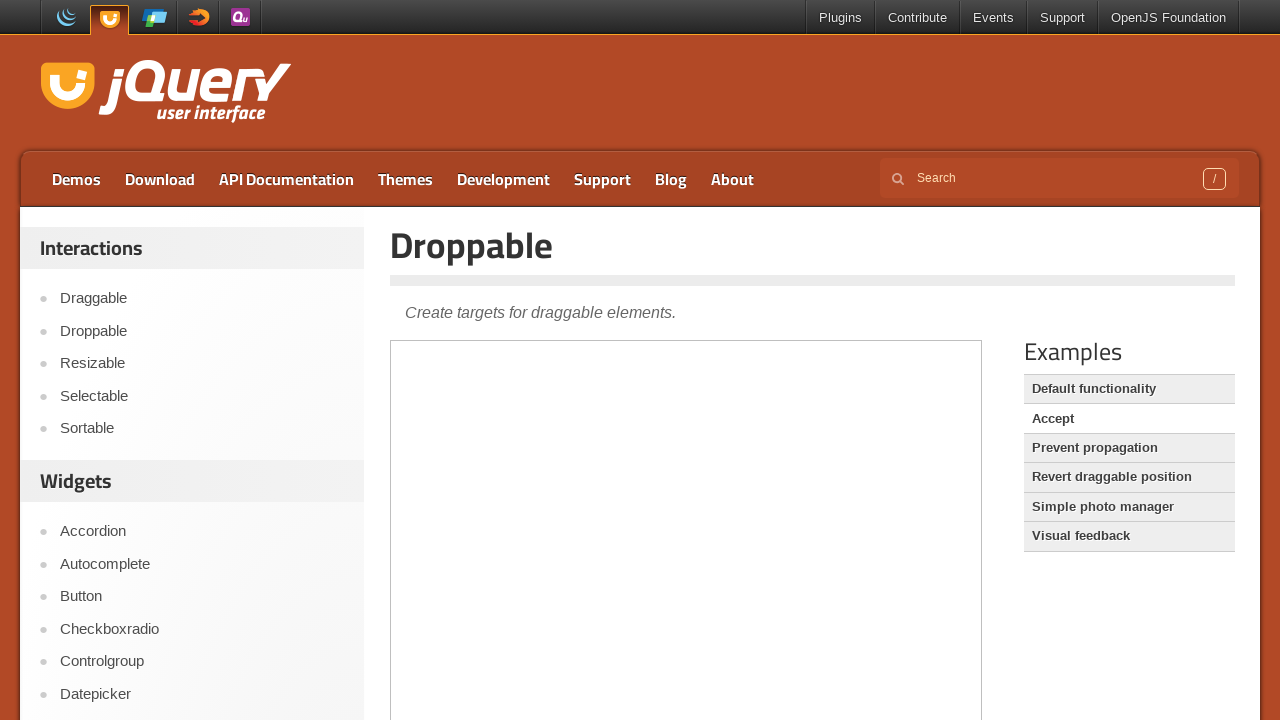

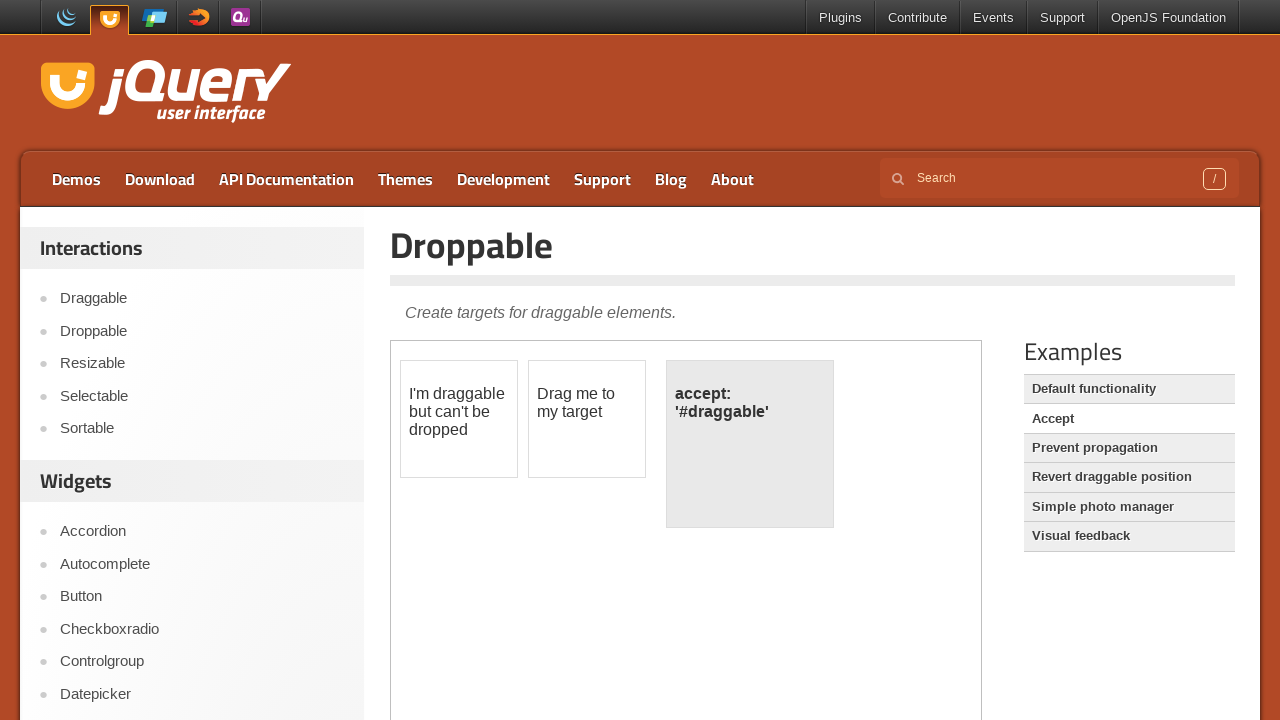